Navigates to Expedia homepage and verifies the page loads successfully

Starting URL: https://expedia.com

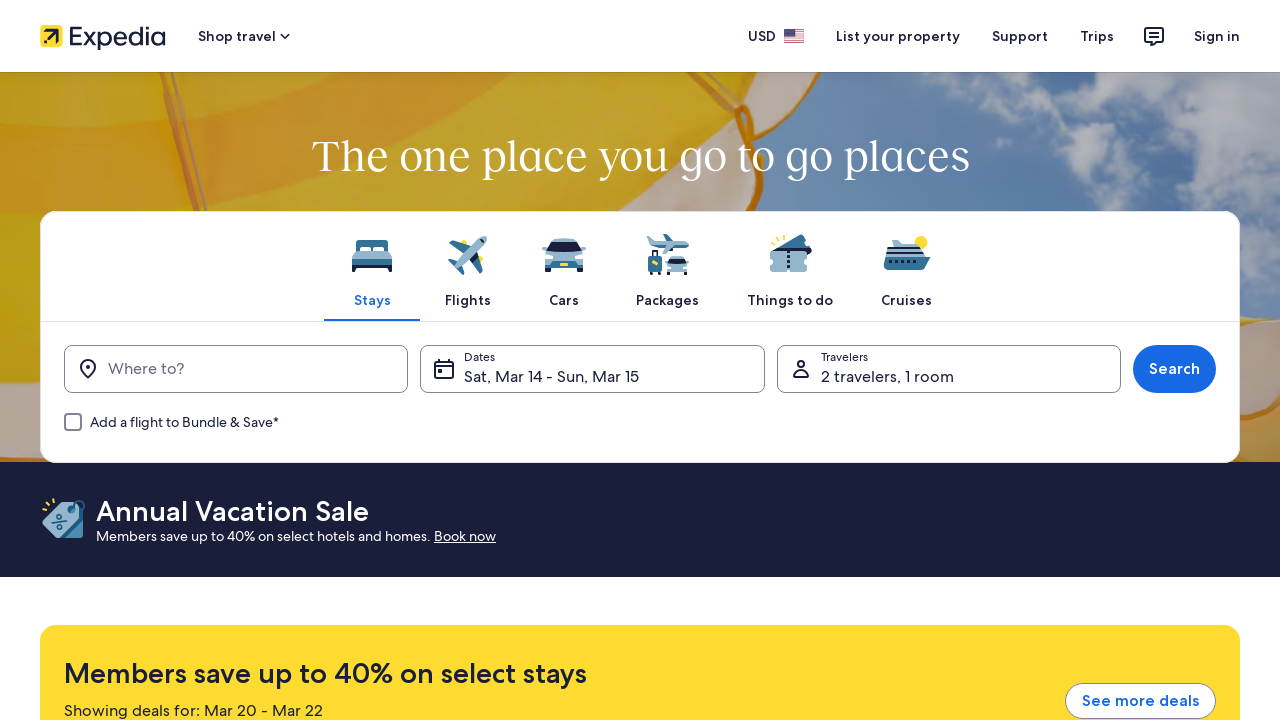

Navigated to Expedia homepage
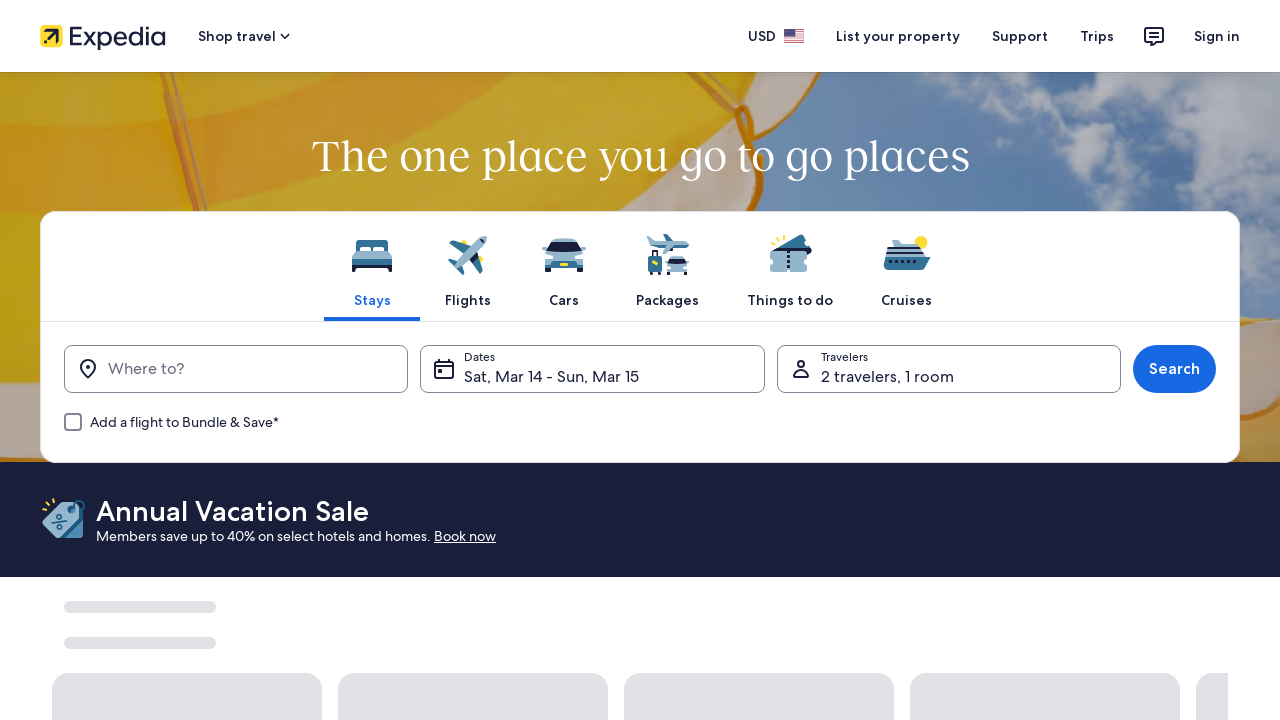

Page loaded successfully - DOM content ready
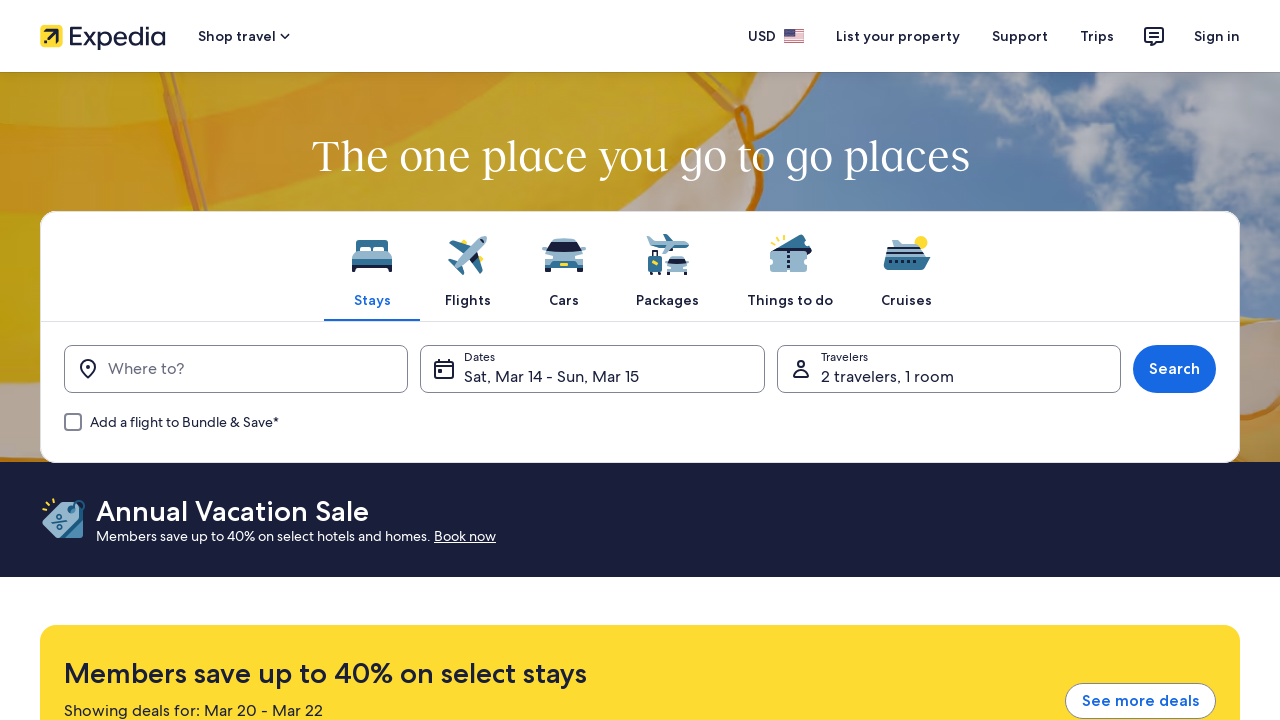

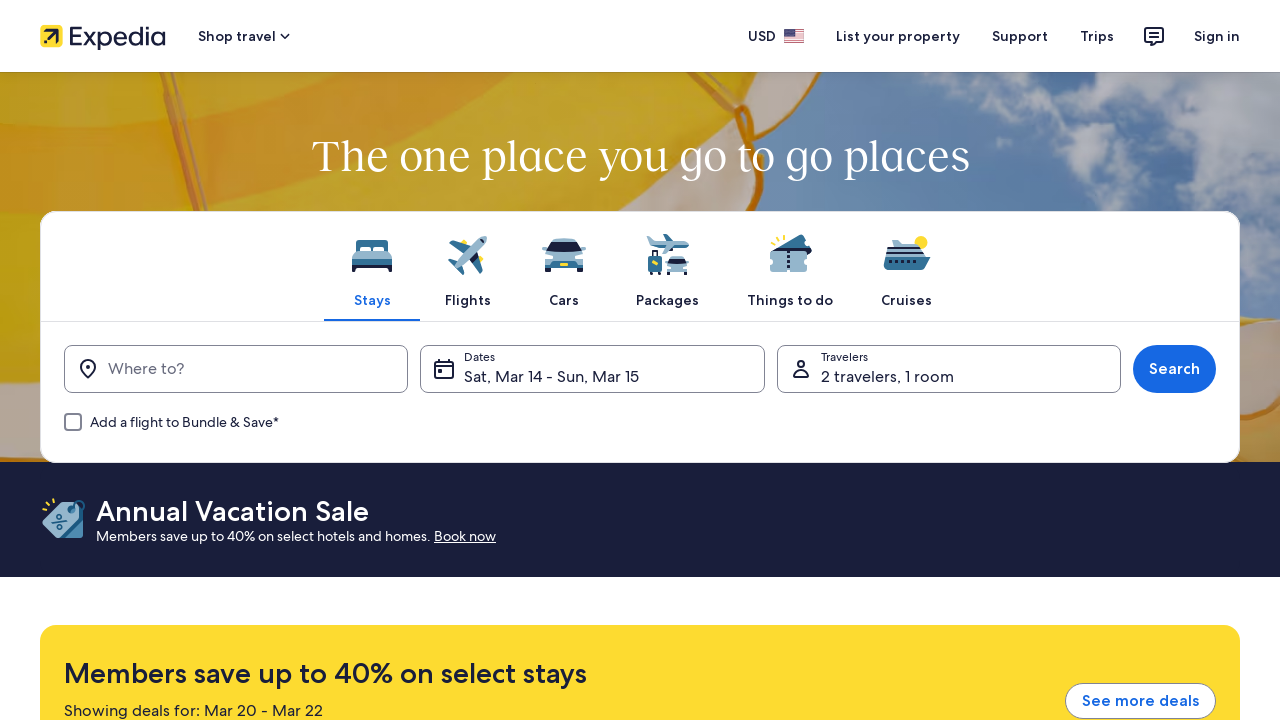